Tests checkbox and radio button selection states by clicking elements and verifying their checked status

Starting URL: https://automationfc.github.io/basic-form/index.html

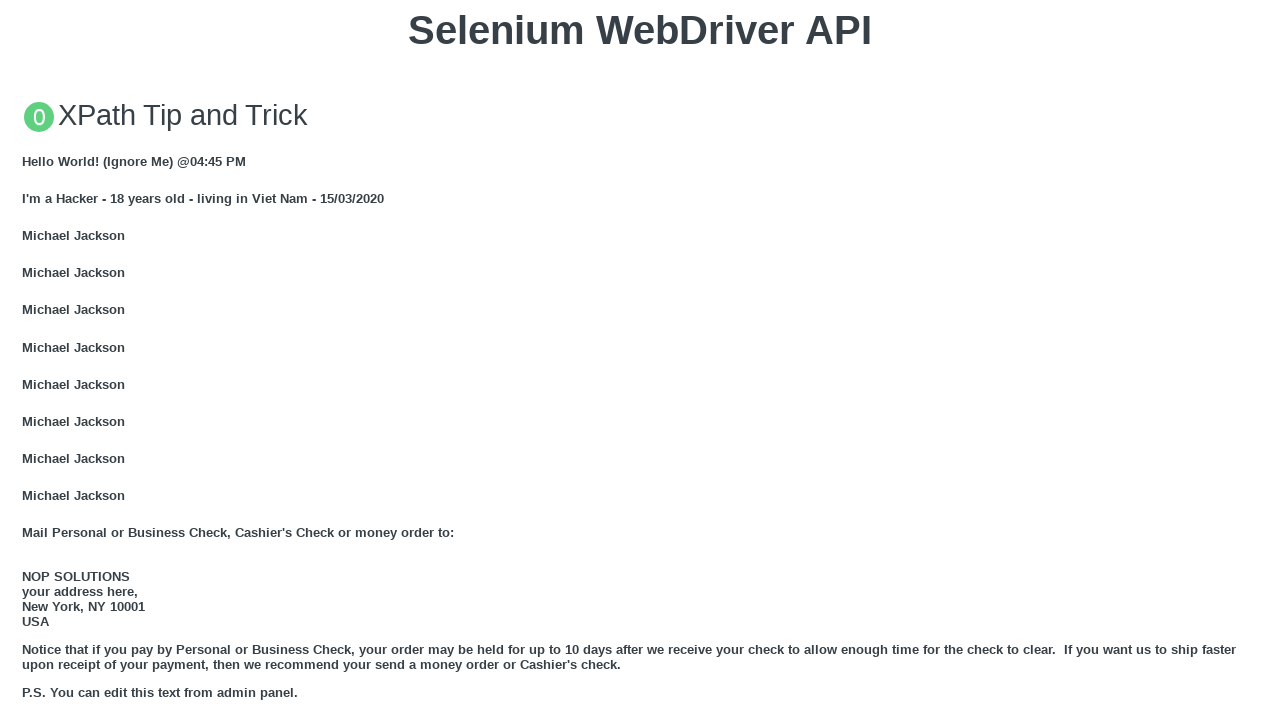

Clicked the 'over_18' radio button at (28, 360) on #over_18
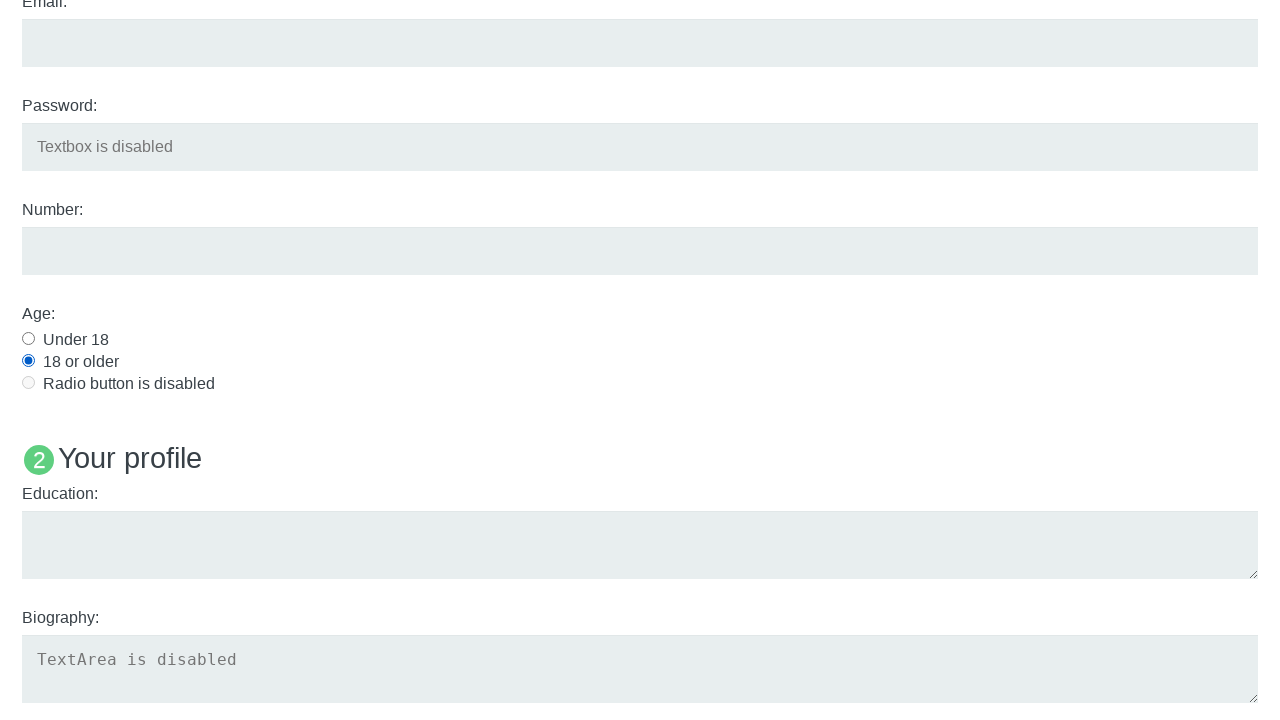

Clicked the 'development' checkbox at (28, 361) on #development
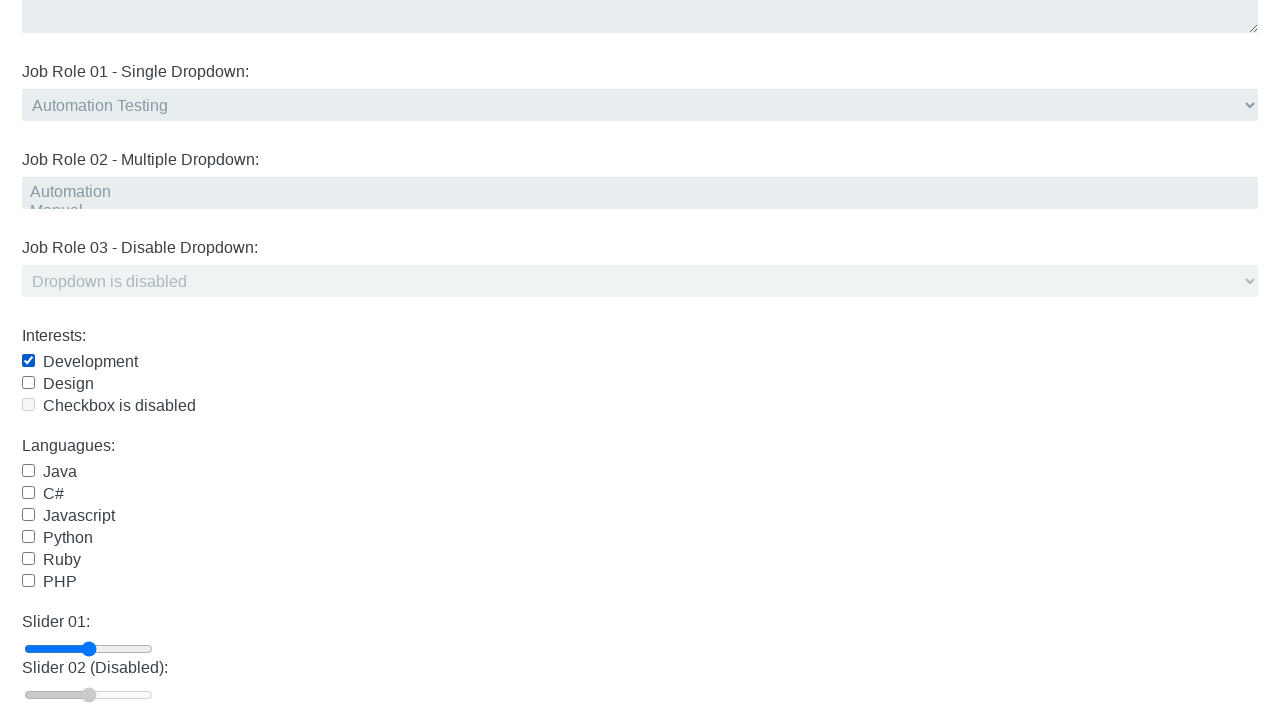

Verified that 'over_18' radio button is checked
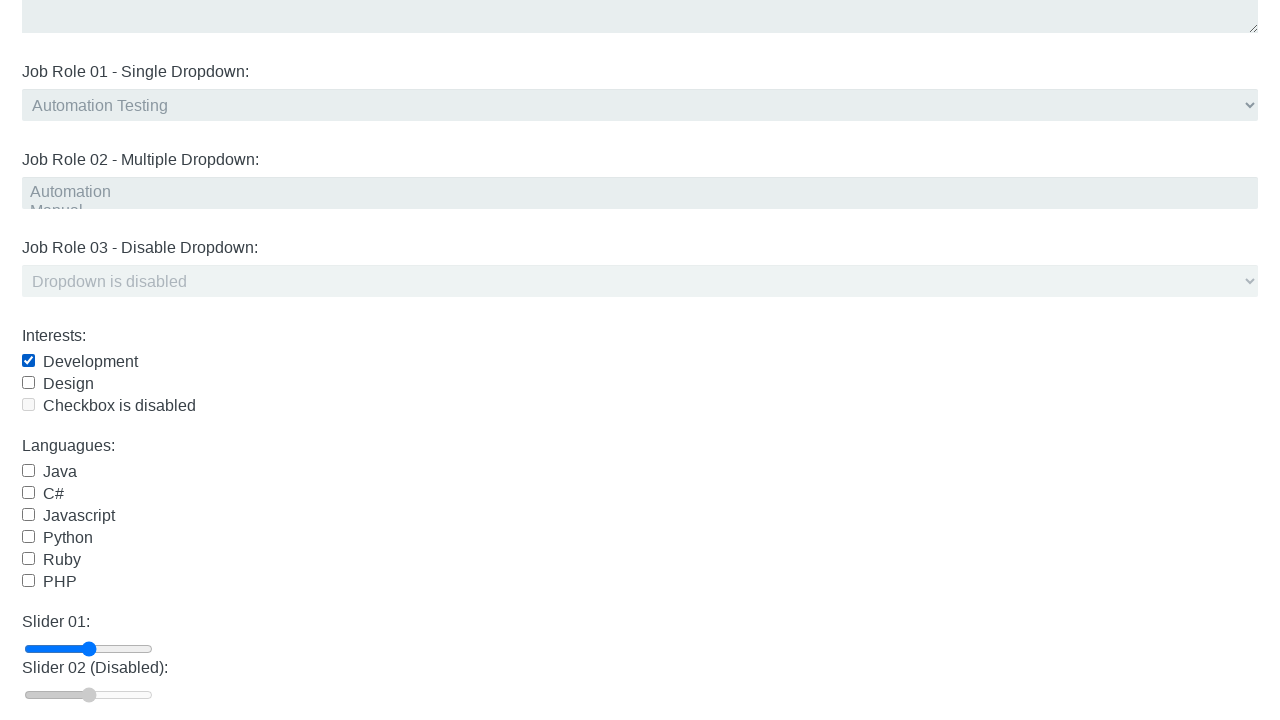

Verified that 'development' checkbox is checked
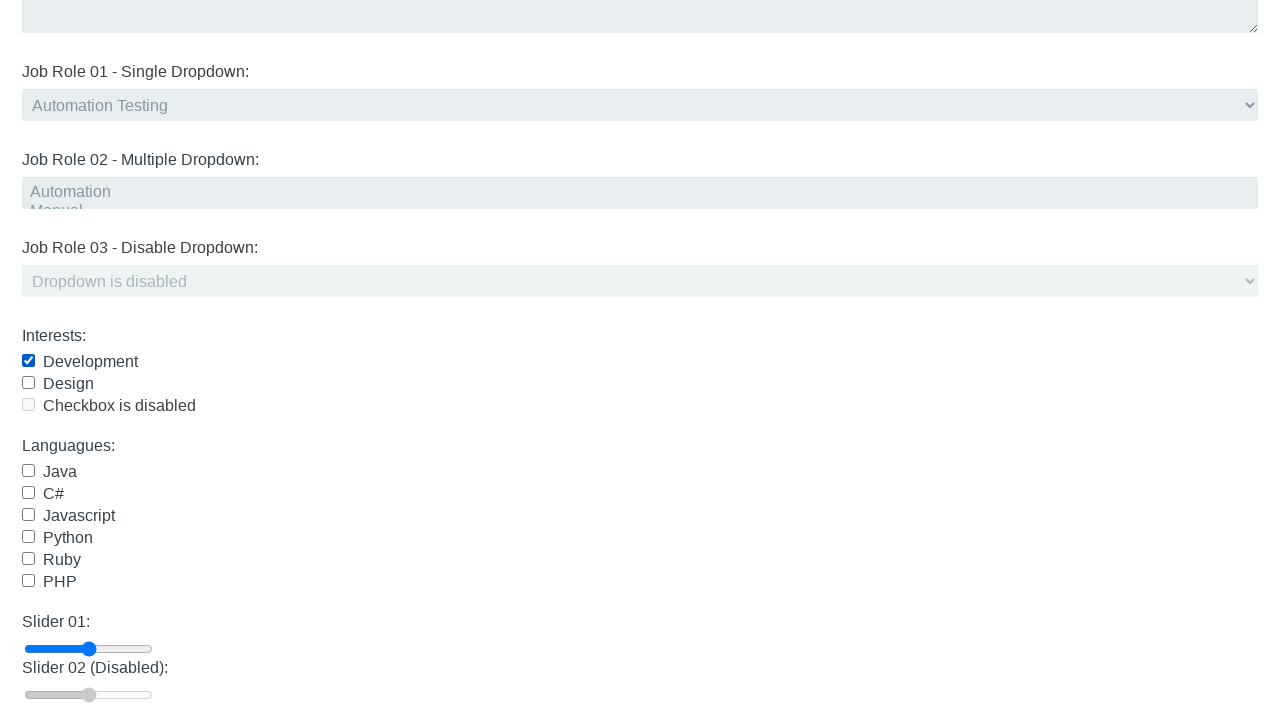

Verified that 'java' checkbox is not checked
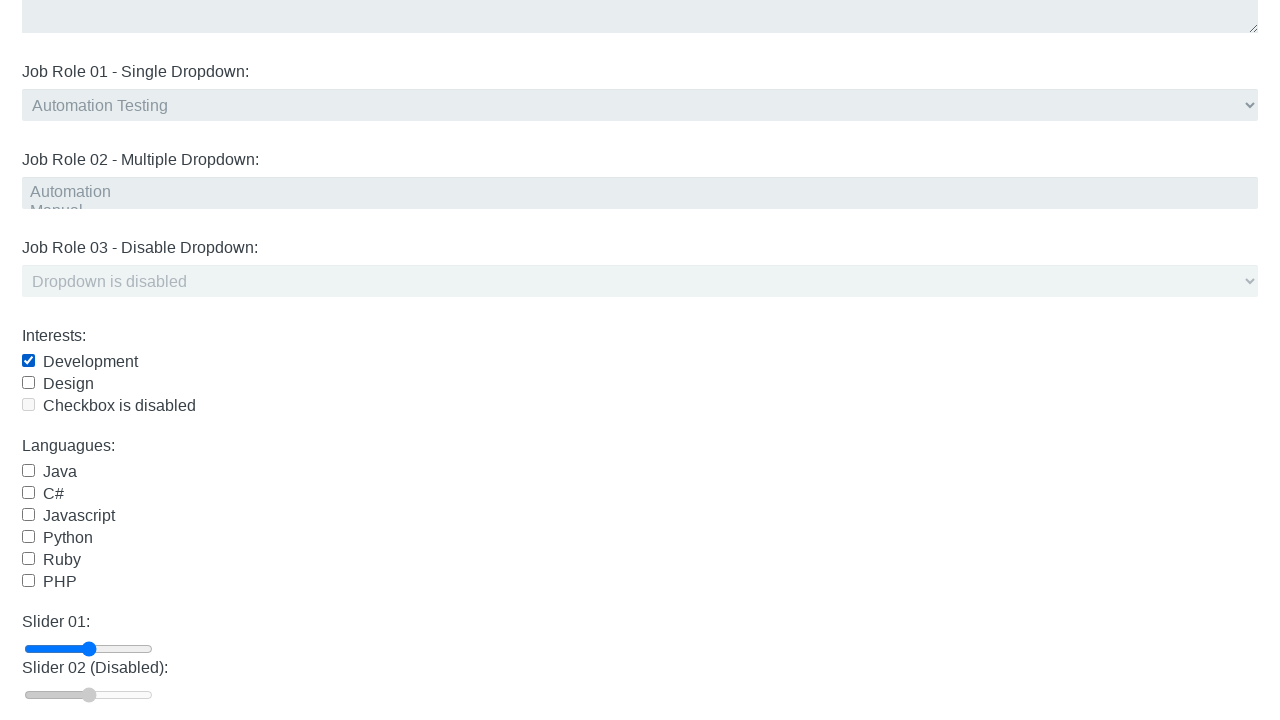

Clicked the 'over_18' radio button again at (28, 360) on #over_18
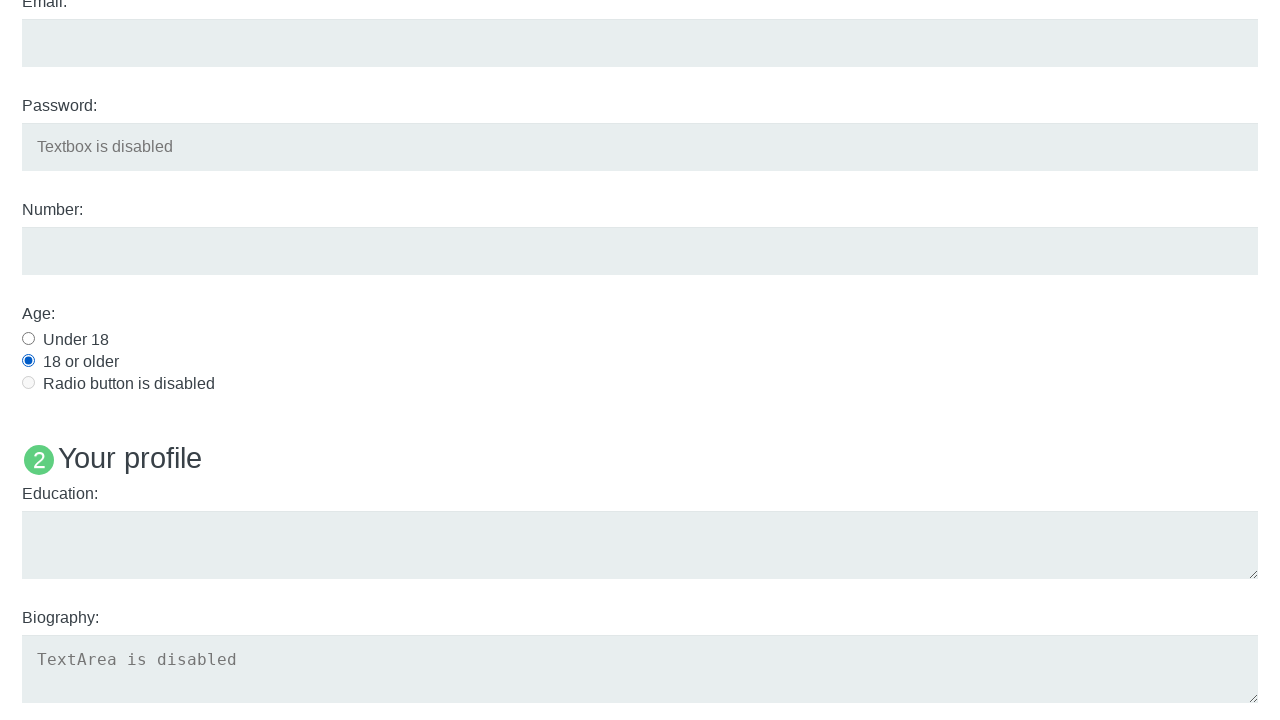

Clicked the 'development' checkbox again to toggle it at (28, 361) on #development
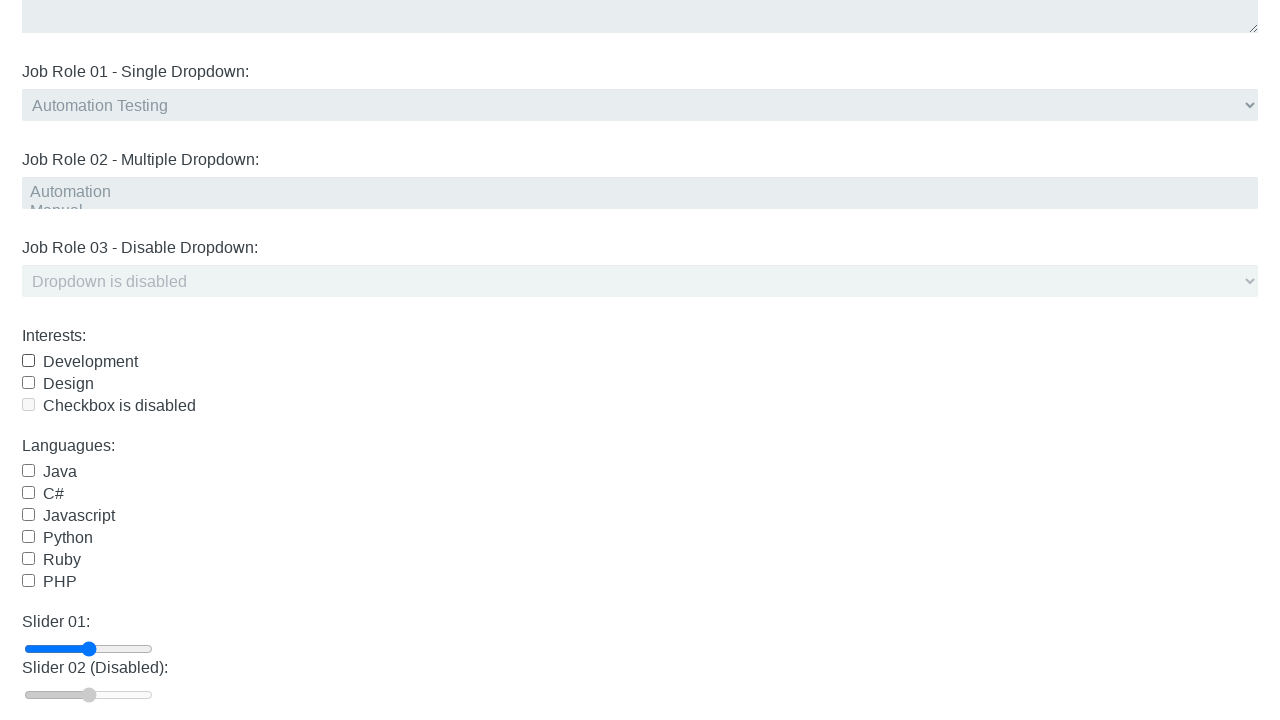

Verified that 'over_18' radio button is still checked after second click
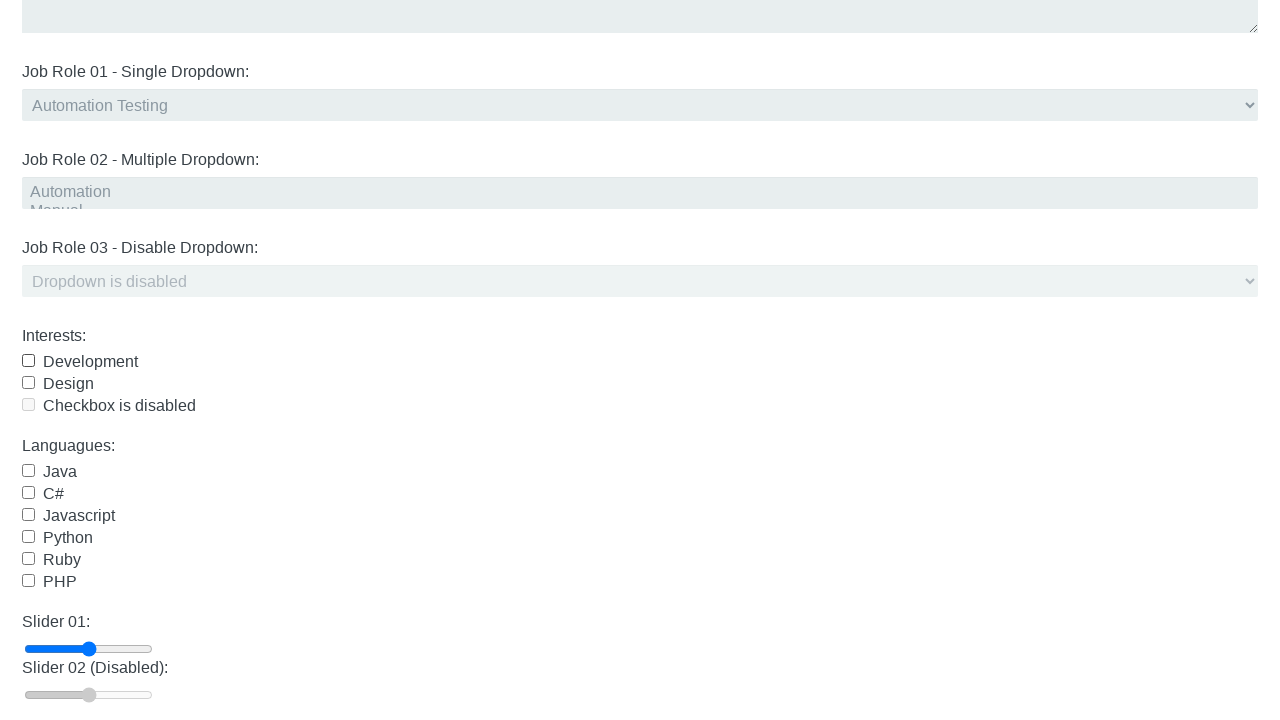

Verified that 'development' checkbox is now unchecked
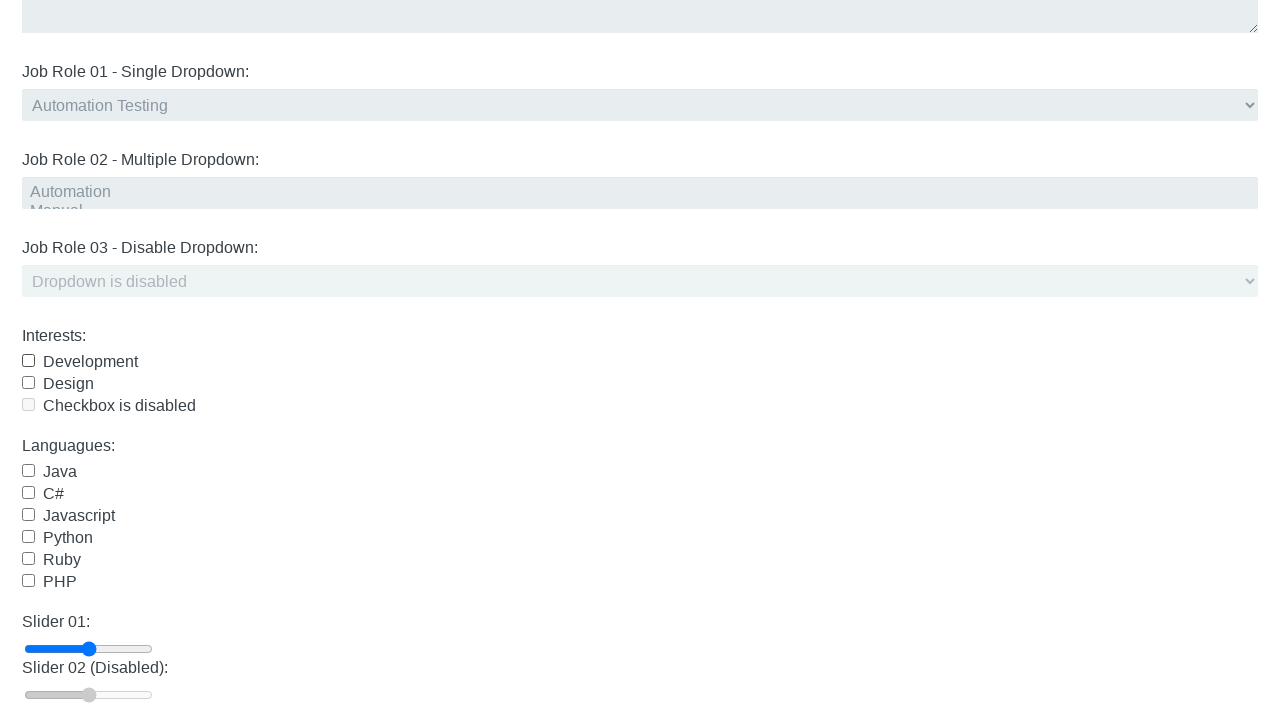

Verified that 'java' checkbox remains unchecked
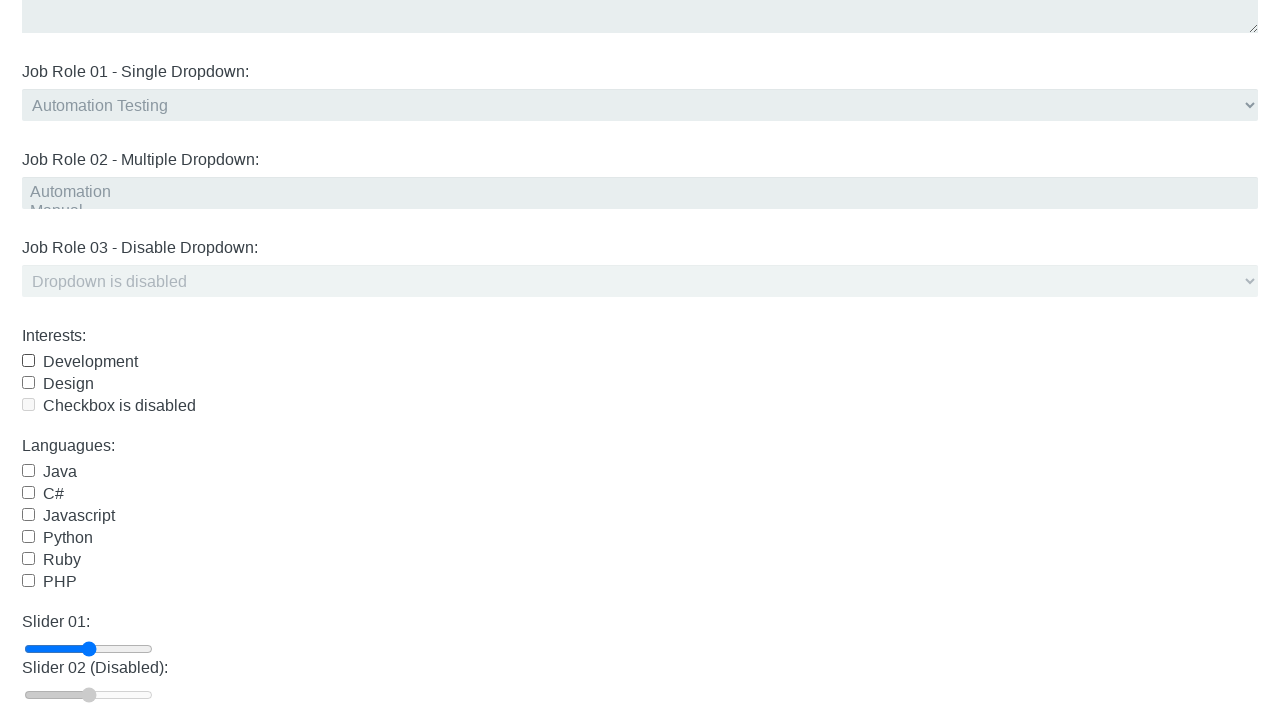

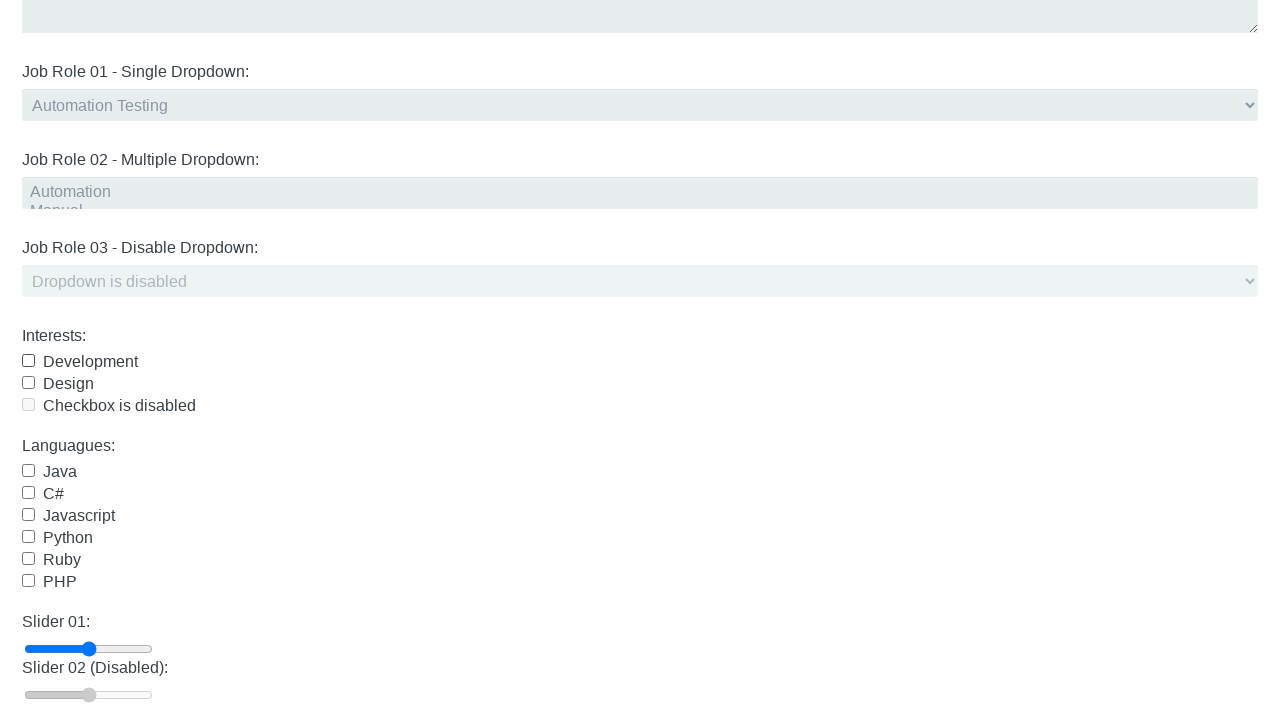